Tests the "Right Click Me" button on DemoQA buttons page by right-clicking it and verifying the right click message appears

Starting URL: https://demoqa.com/elements

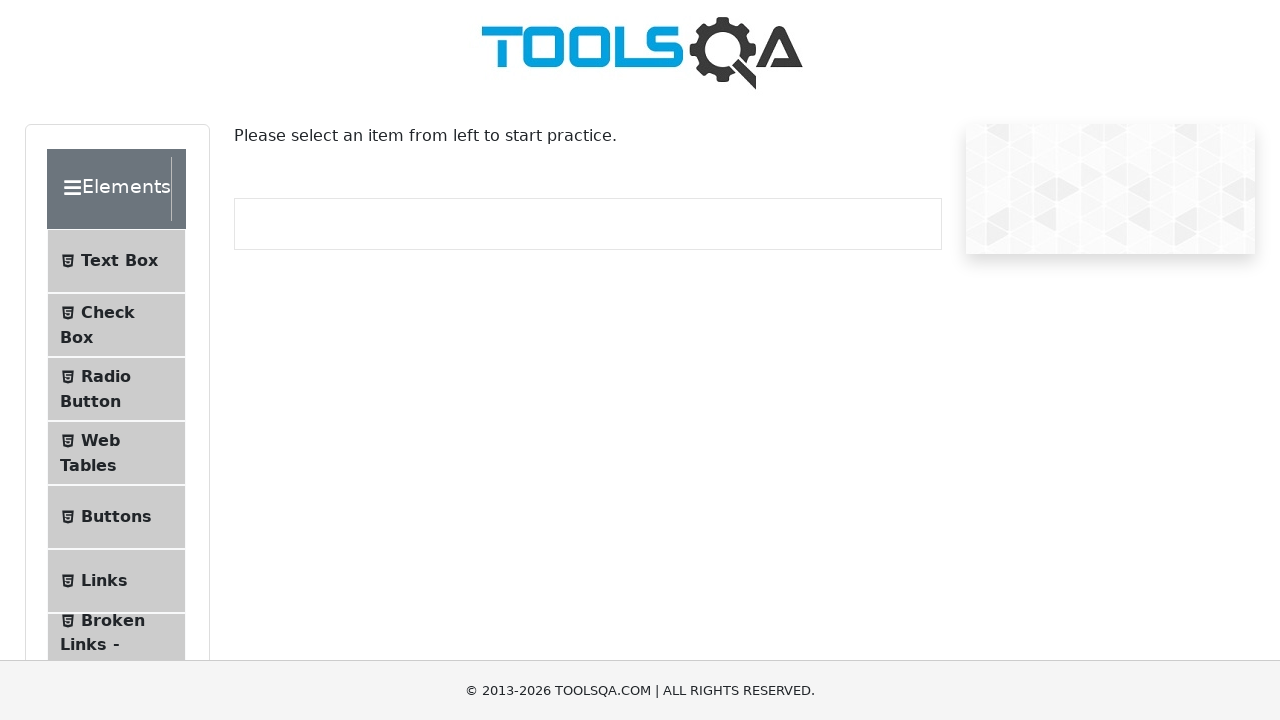

Clicked the Buttons menu item at (116, 517) on li:has-text('Buttons')
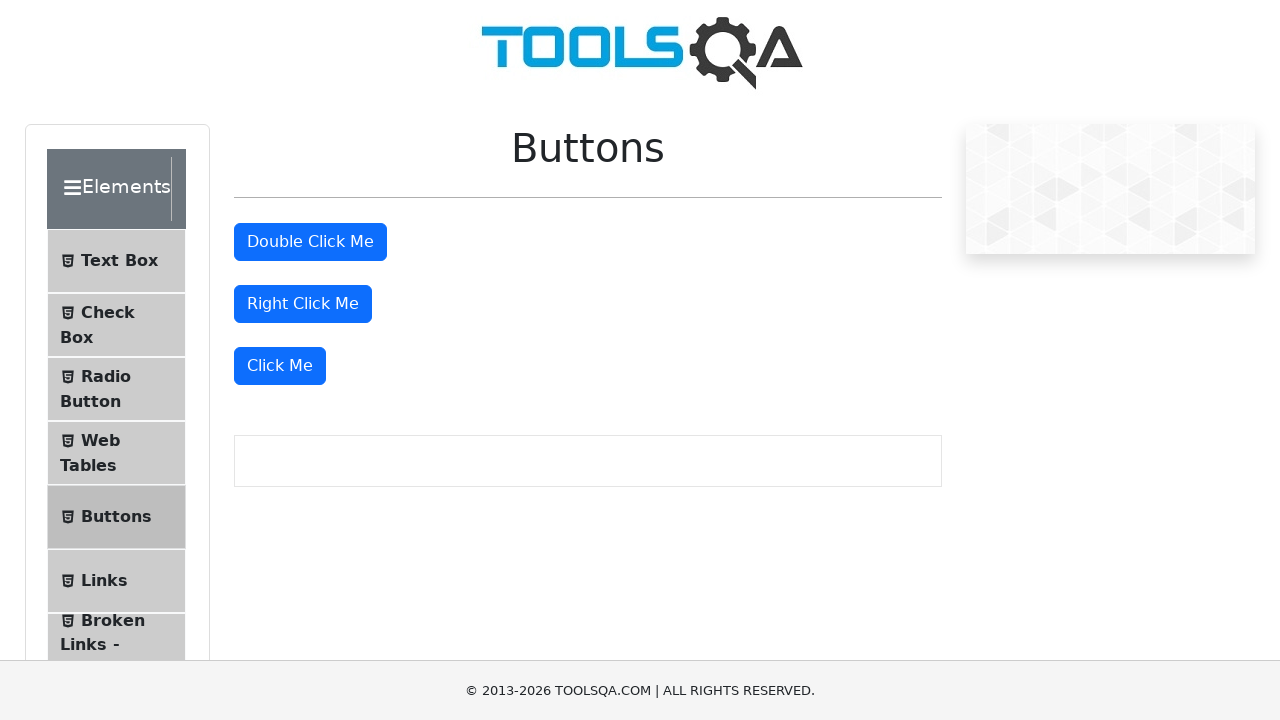

Buttons page loaded successfully
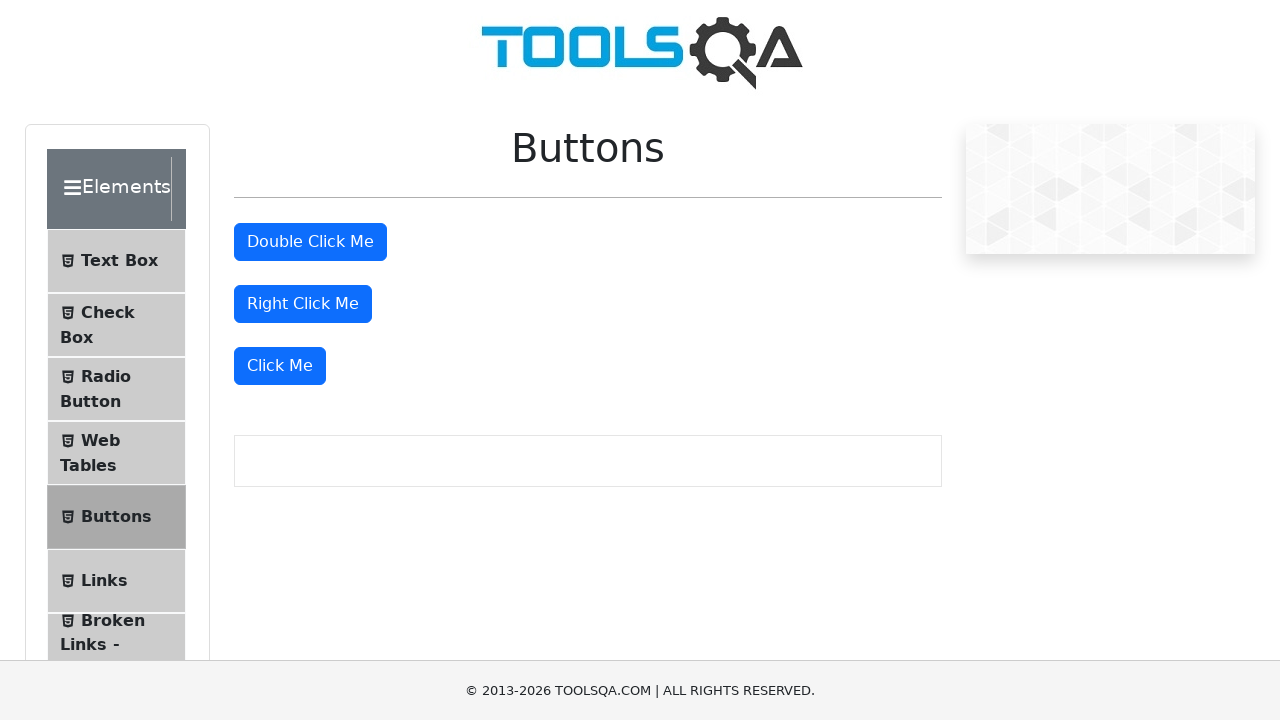

Right-clicked the 'Right Click Me' button at (303, 304) on internal:role=button[name="Right Click Me"i]
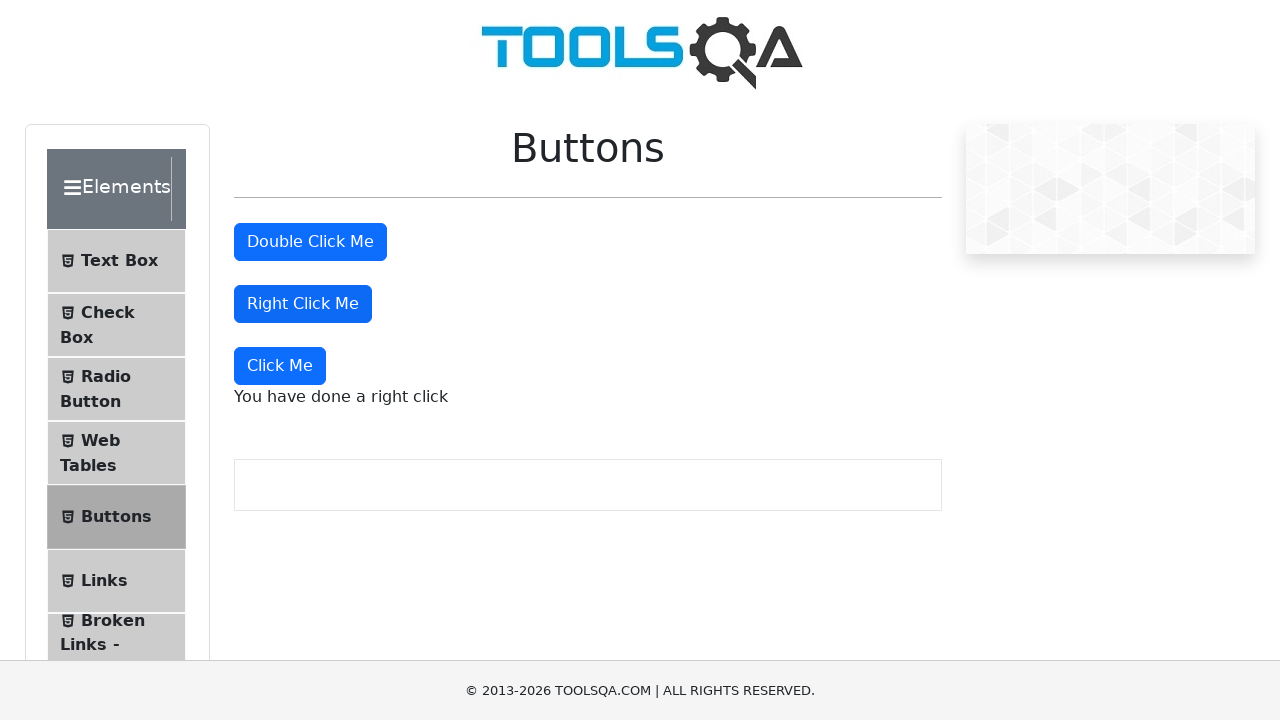

Right click message 'You have done a right click' appeared
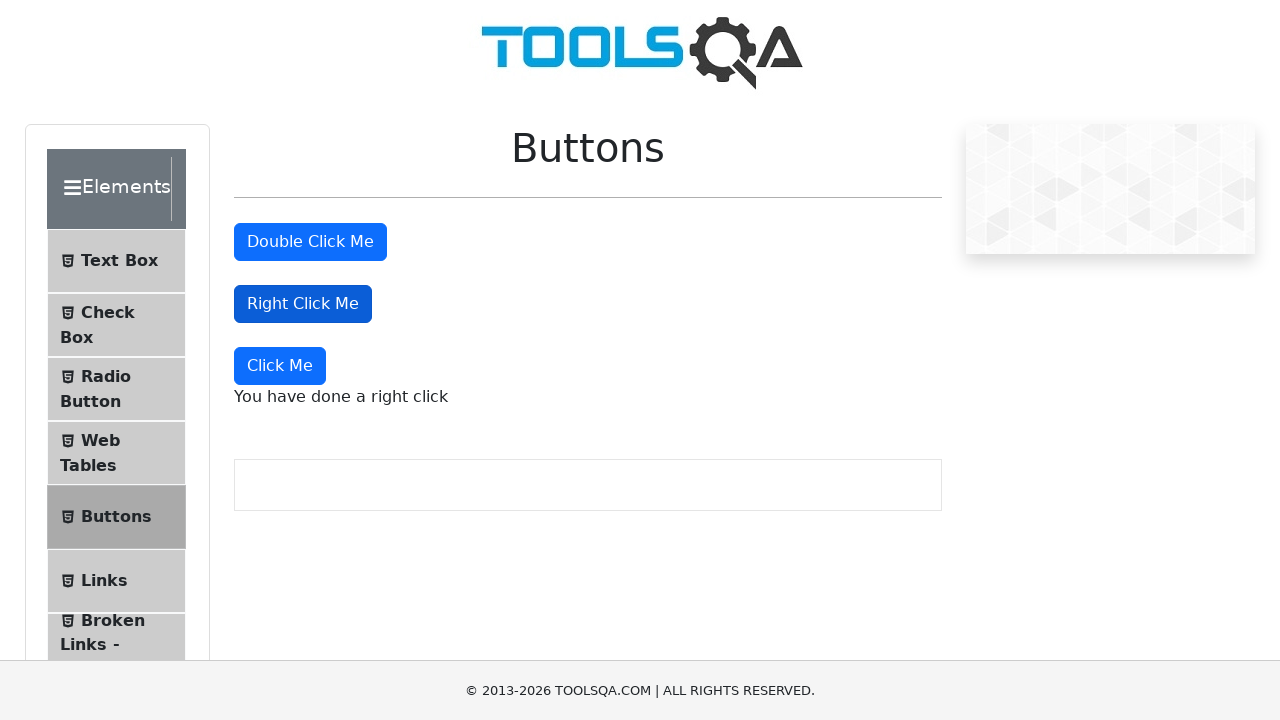

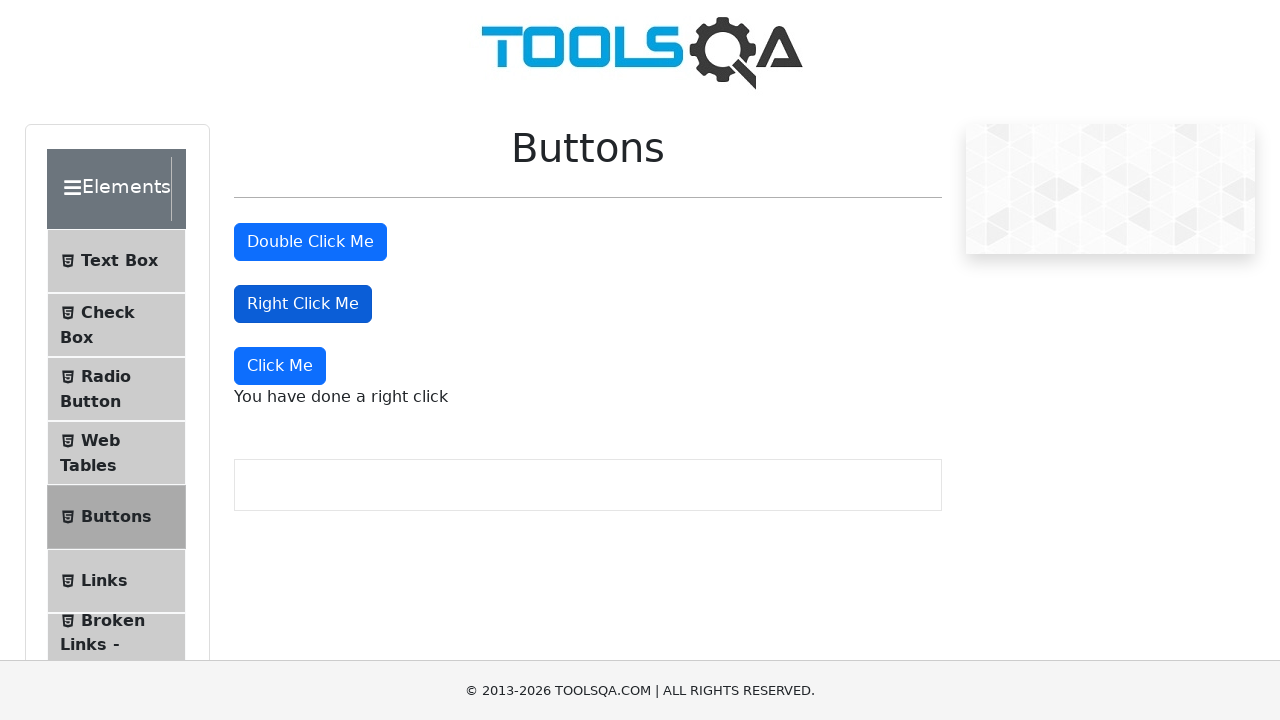